Tests form validation by entering a single character in the title field.

Starting URL: https://elenta.lt/patalpinti/ivesti-informacija?categoryId=AutoMoto_Automobiliai&actionId=Siulo&returnurl=%2F

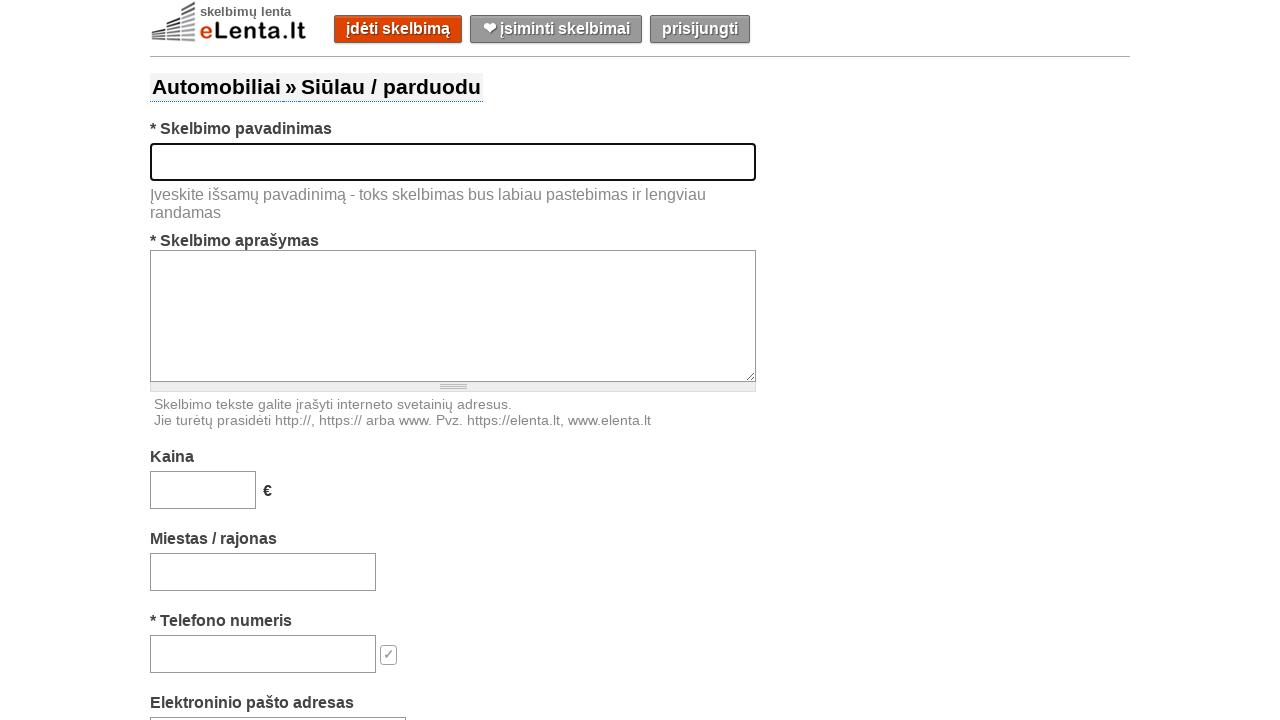

Filled title field with single character 'K' to test form validation on #title
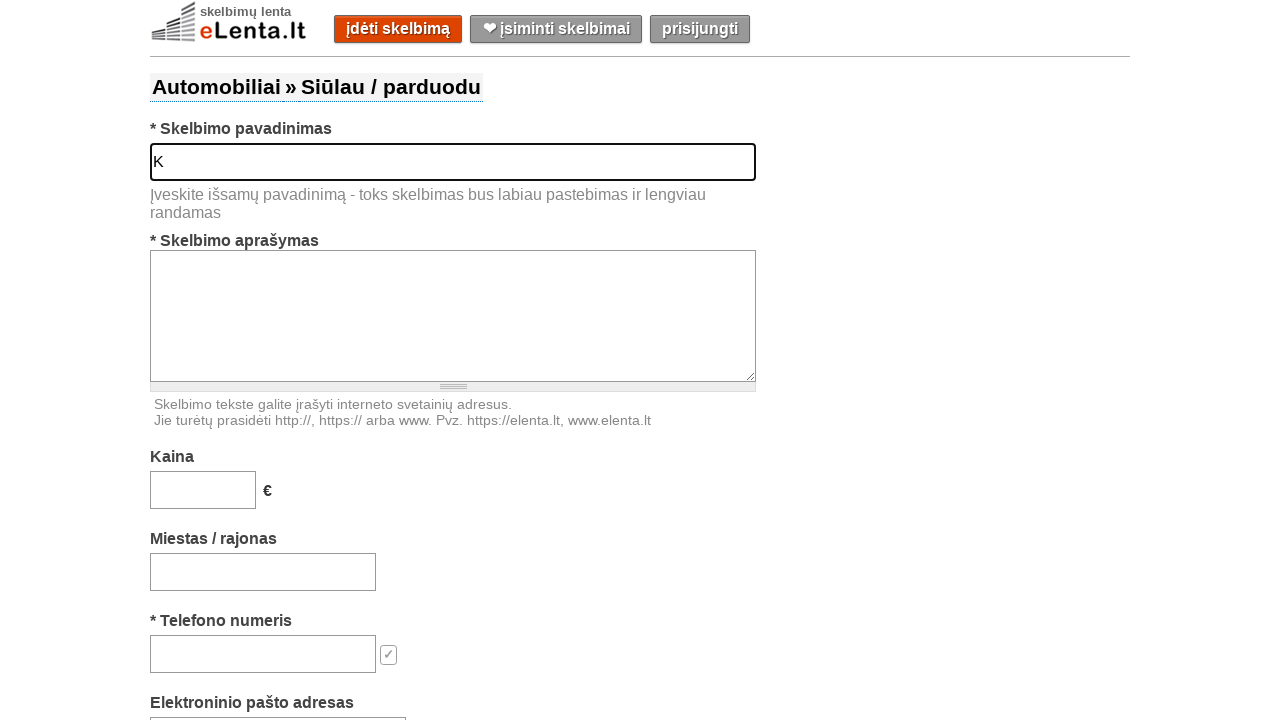

Filled description field with car selling details on #text
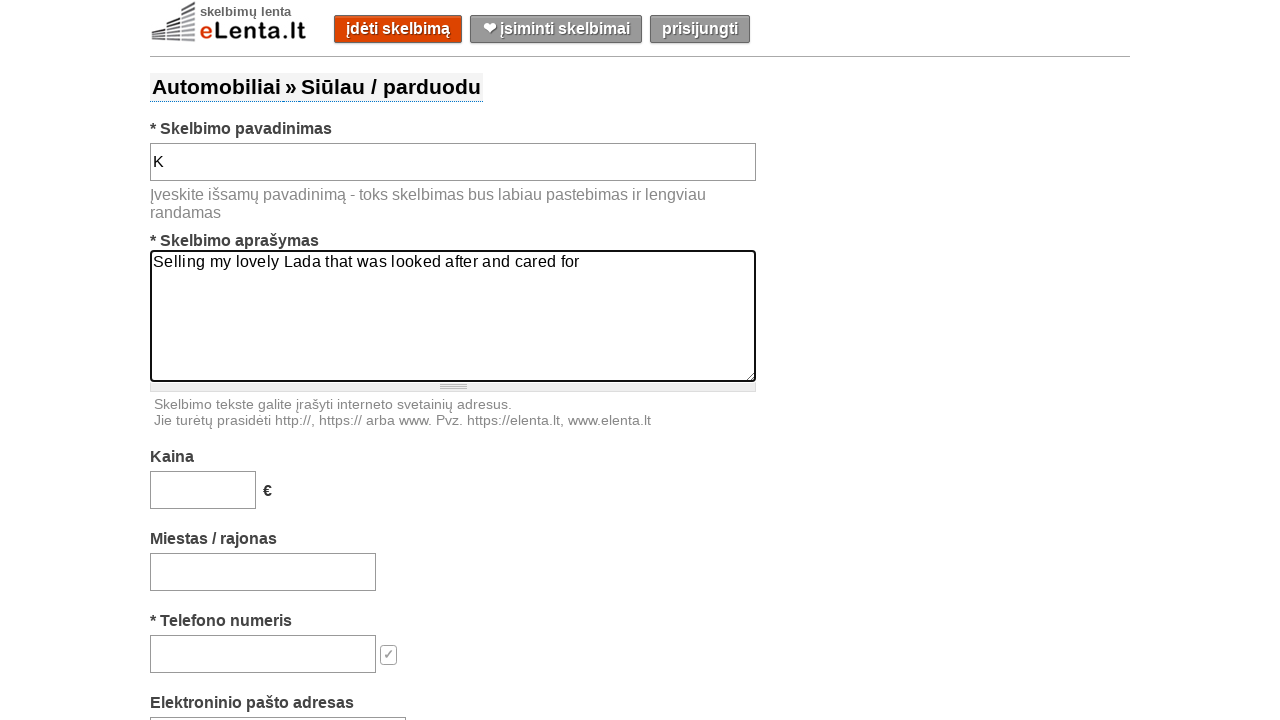

Filled price field with '15000' on #price
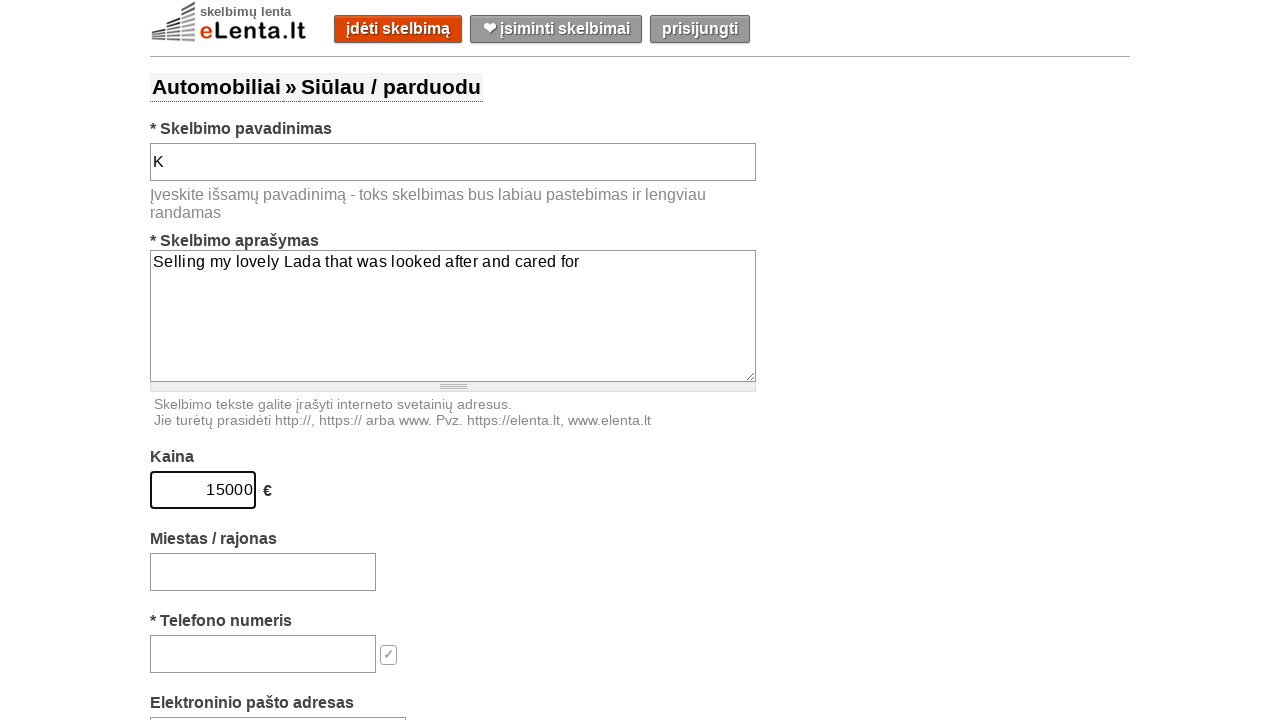

Filled location field with 'Gargždai' on #location-search-box
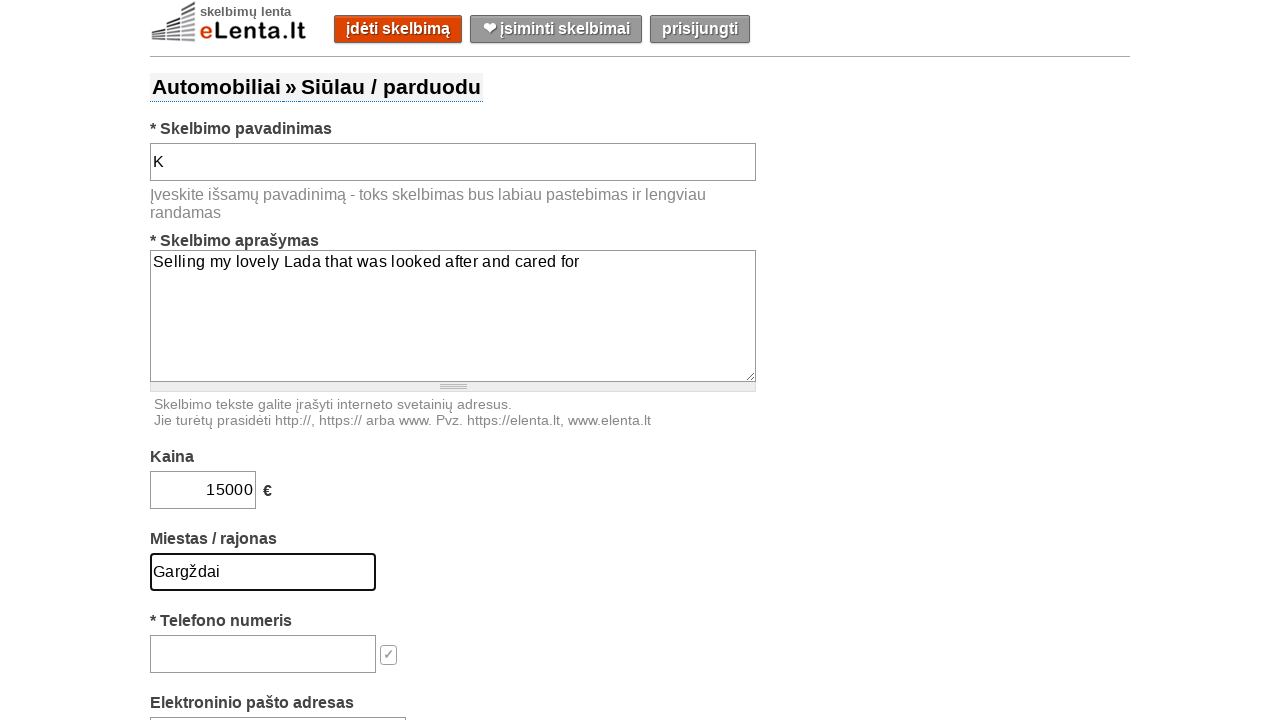

Filled phone field with '37061072845' on #phone
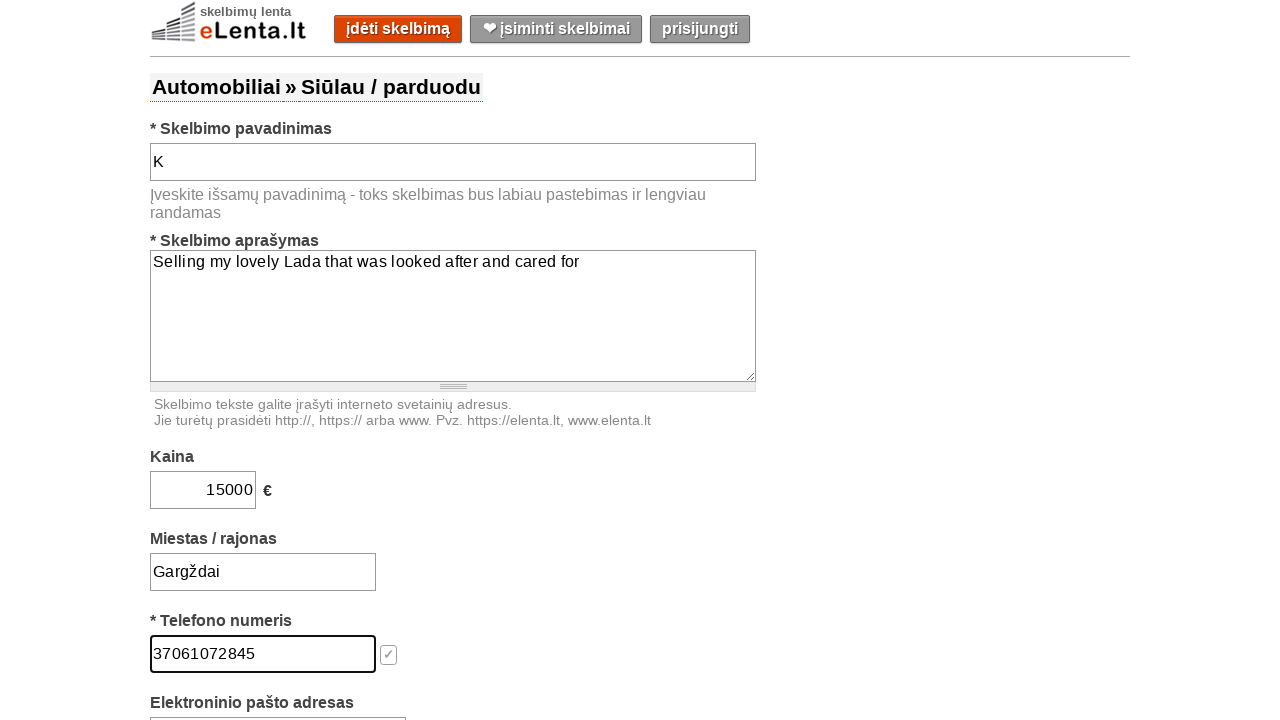

Filled email field with 'ThomasShelby@gmail.com' on #email
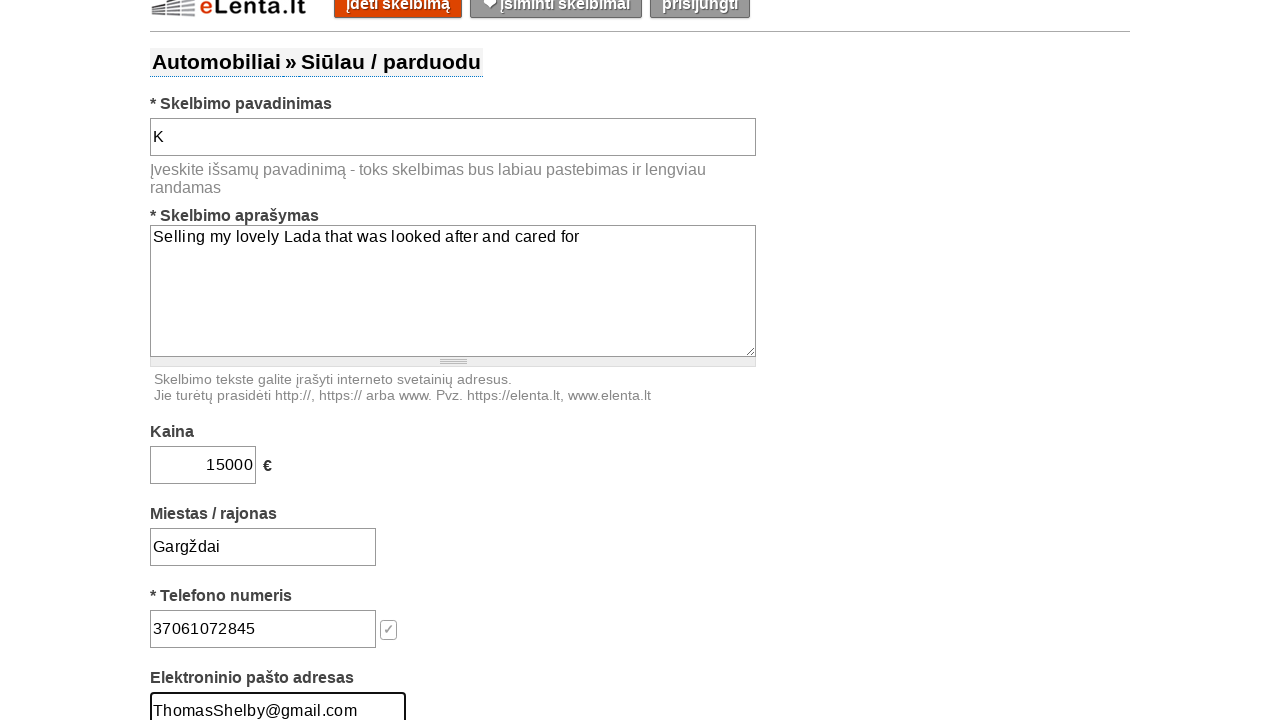

Clicked submit button to submit the form at (659, 360) on #submit-button
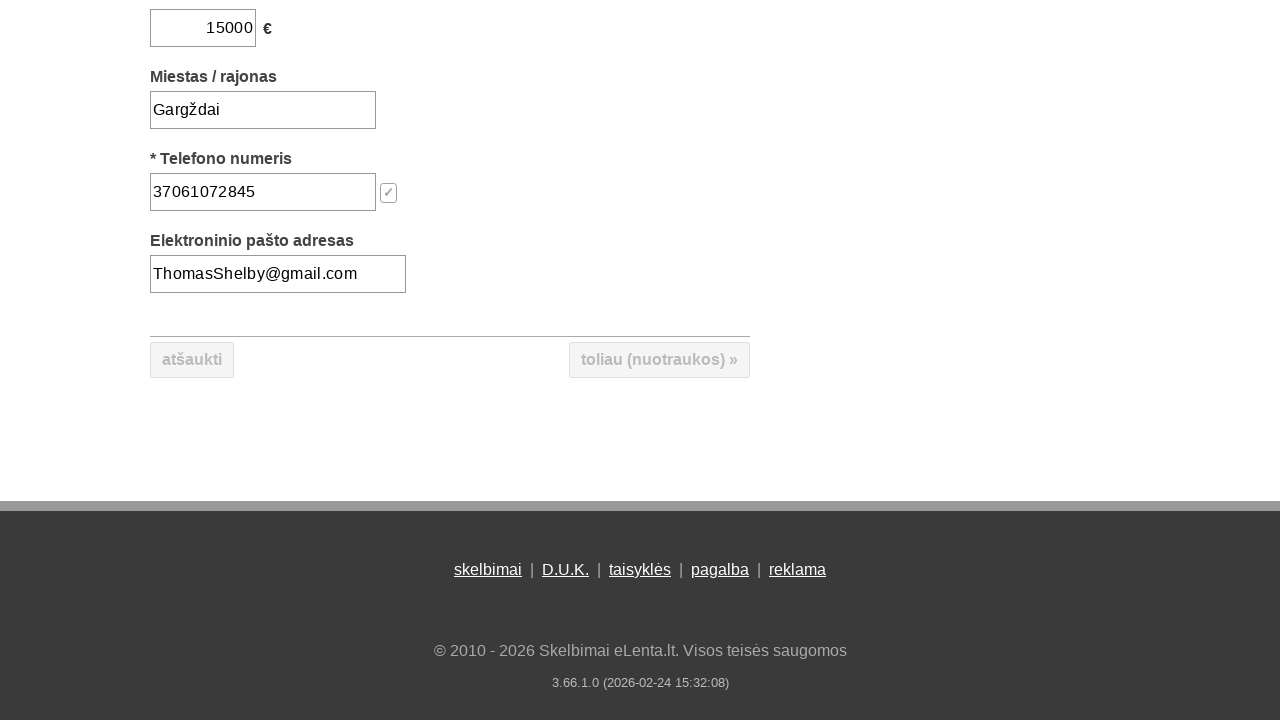

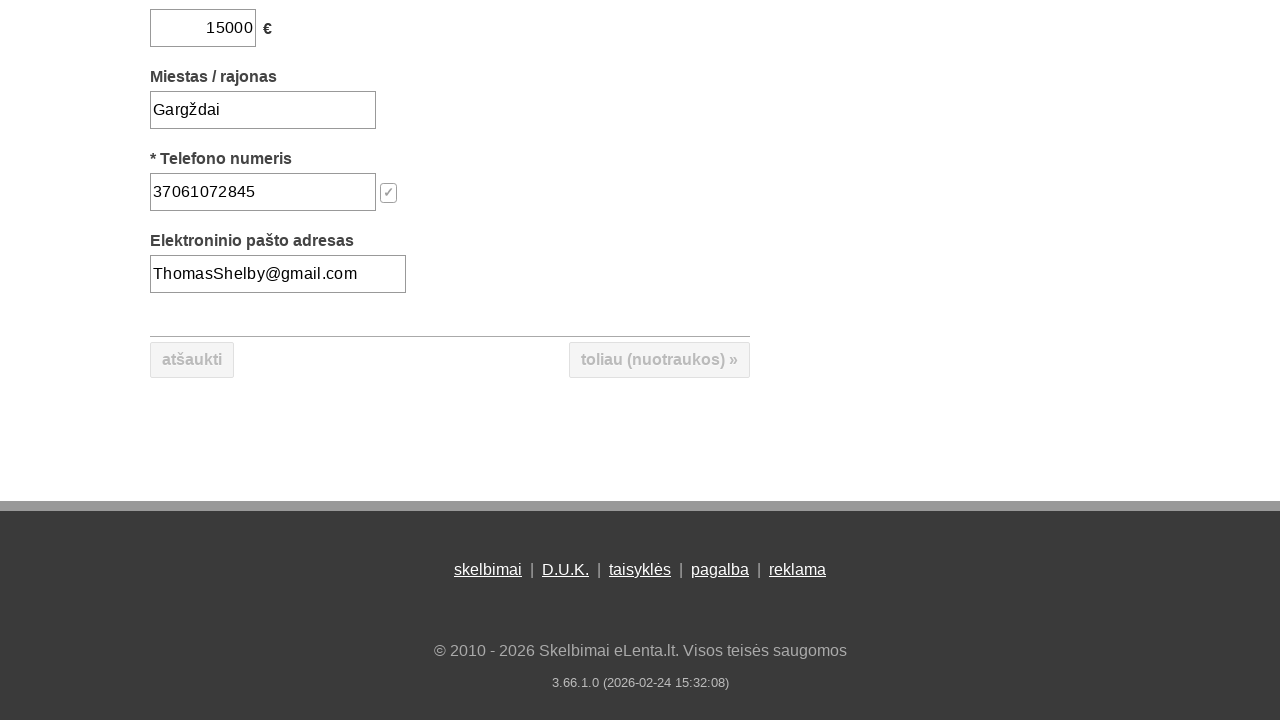